Tests a text box form by filling in full name, email, current address, and permanent address fields, then submitting and verifying the entered data is displayed correctly.

Starting URL: https://demoqa.com/text-box

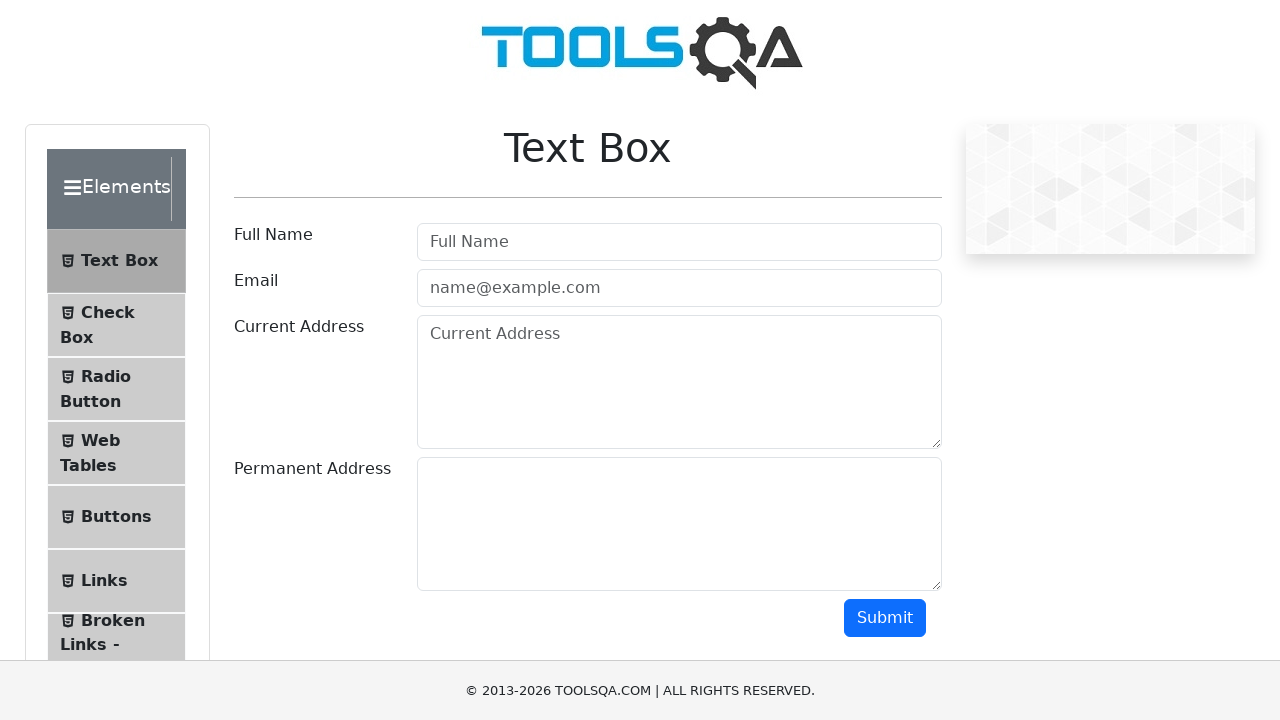

Filled Full Name field with 'Full Name Test Write' on #userName
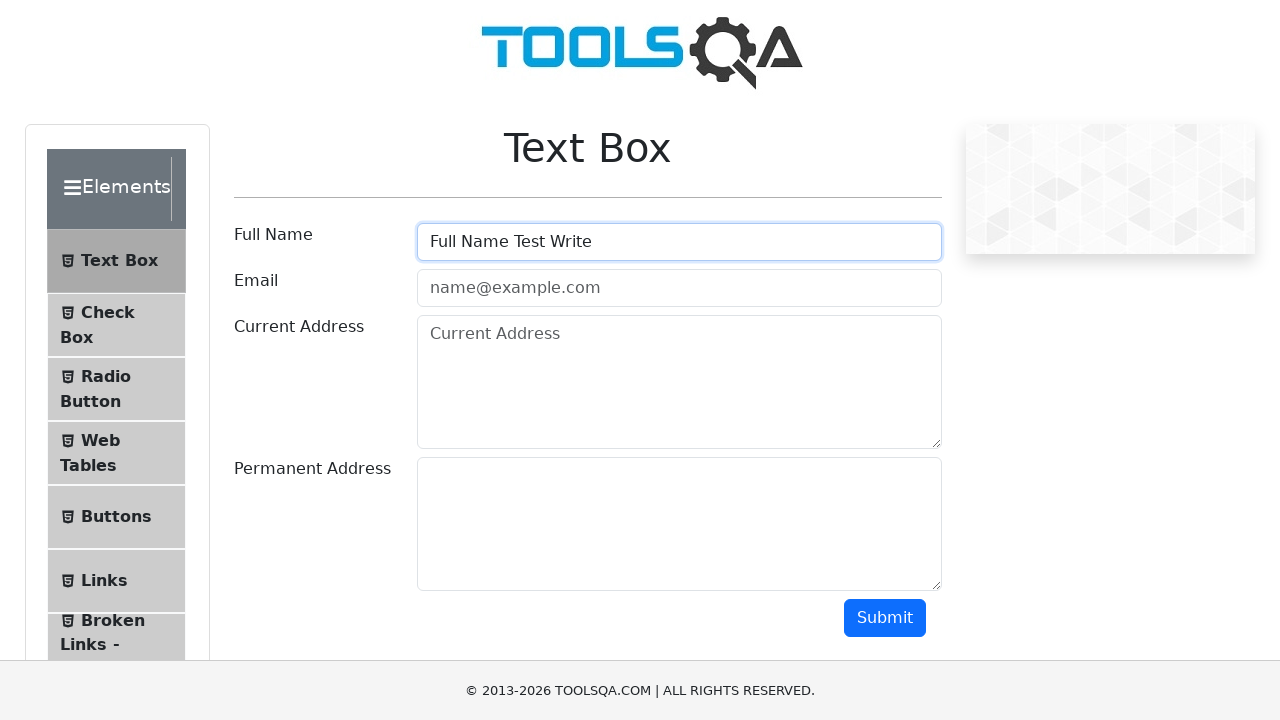

Filled Email field with 'testmail@gmail.com' on #userEmail
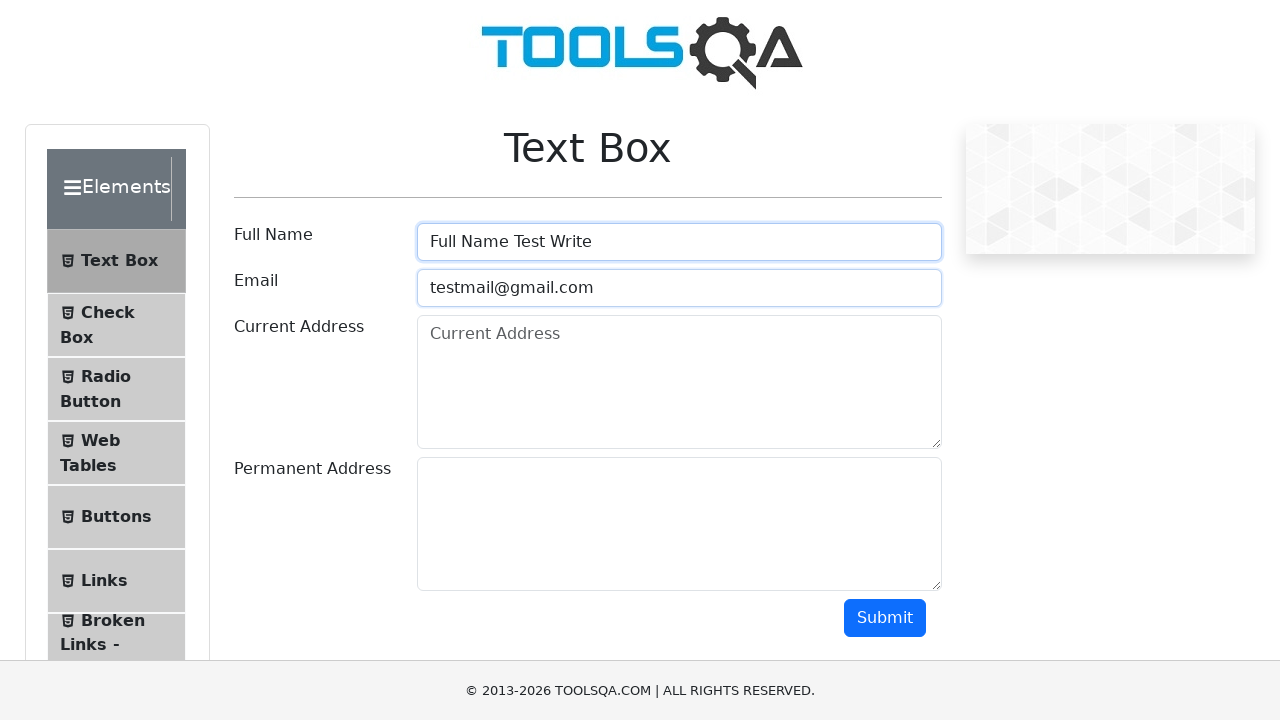

Filled Current Address field with 'Test Current Address' on #currentAddress
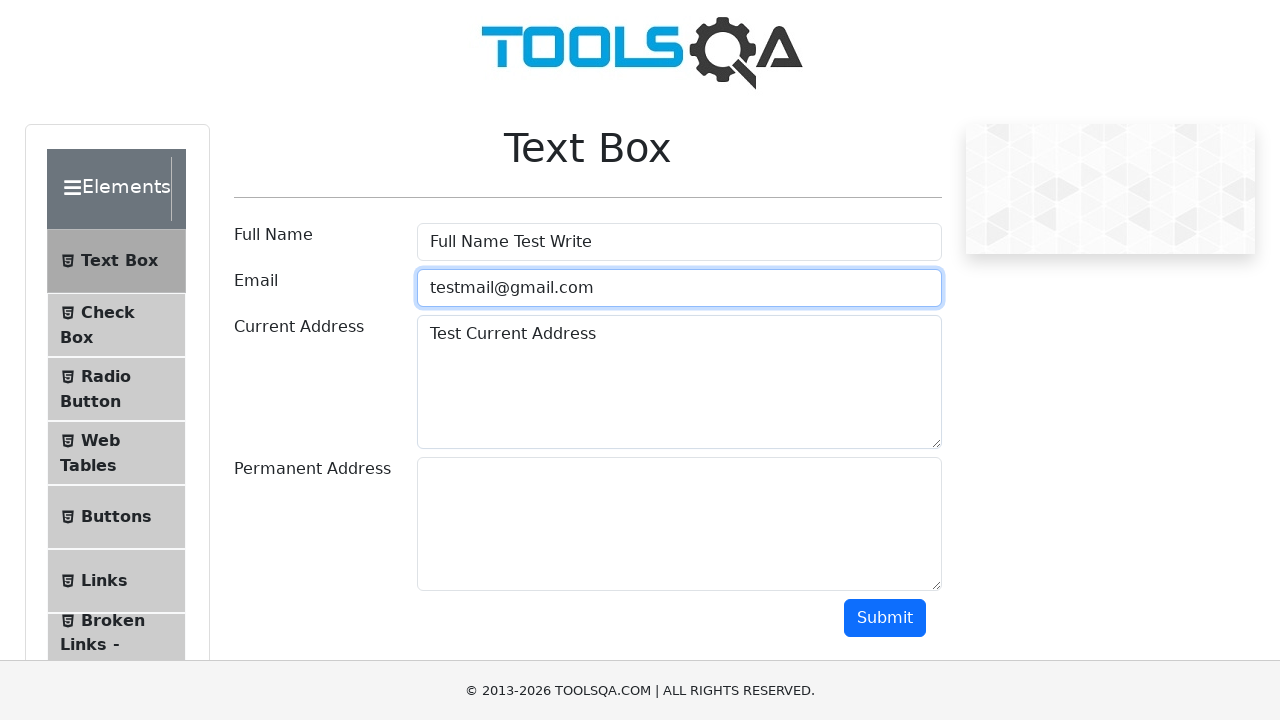

Filled Permanent Address field with 'Test Permanent Address' on #permanentAddress
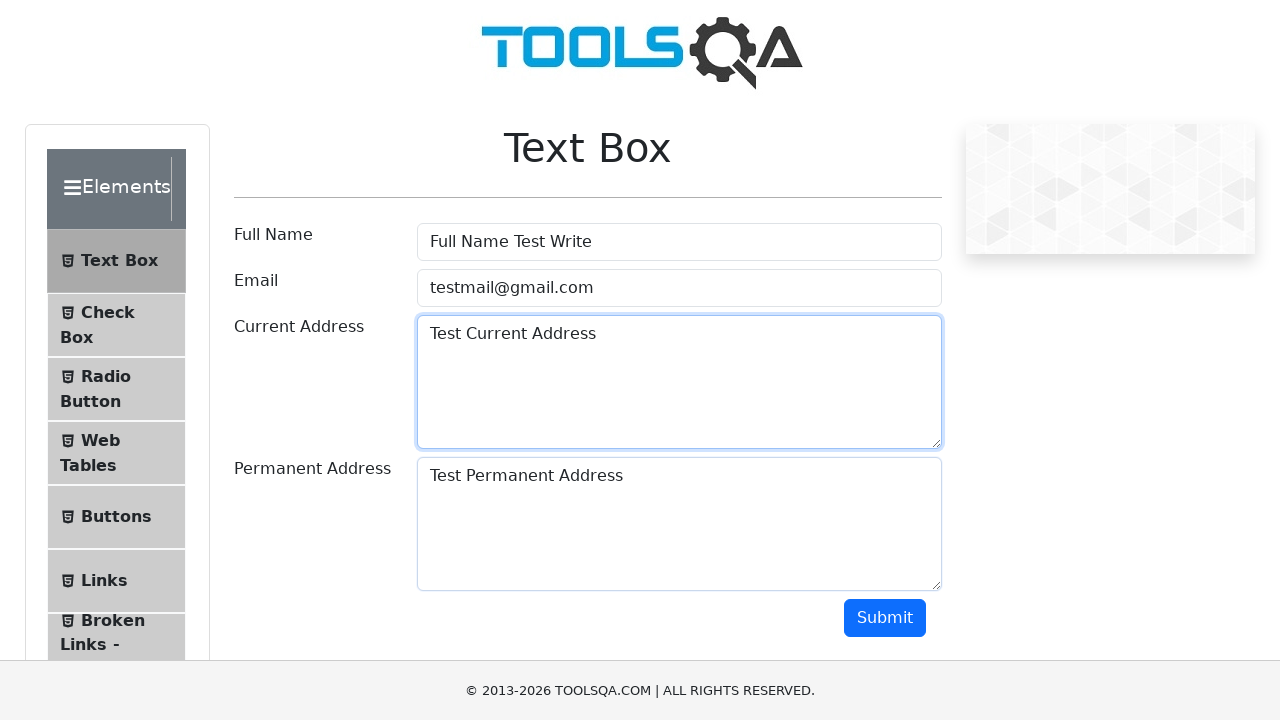

Scrolled to bottom of page to reveal submit button
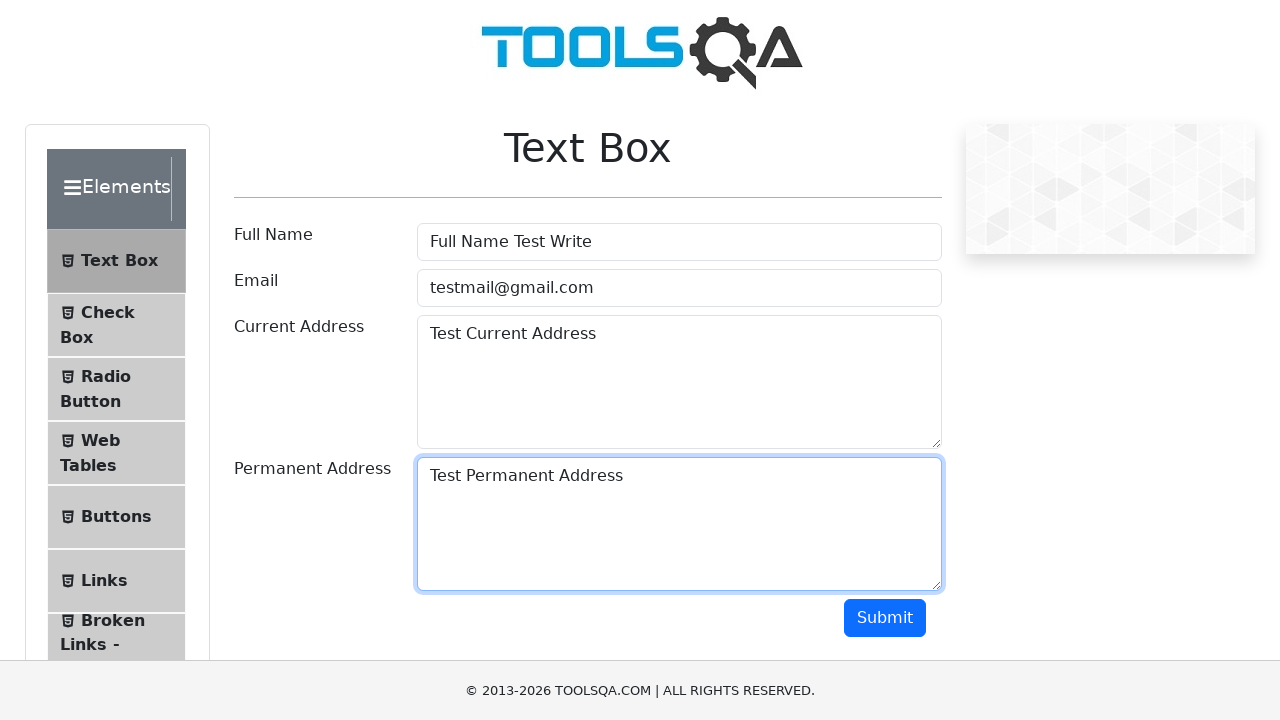

Clicked submit button to submit form at (885, 618) on #submit
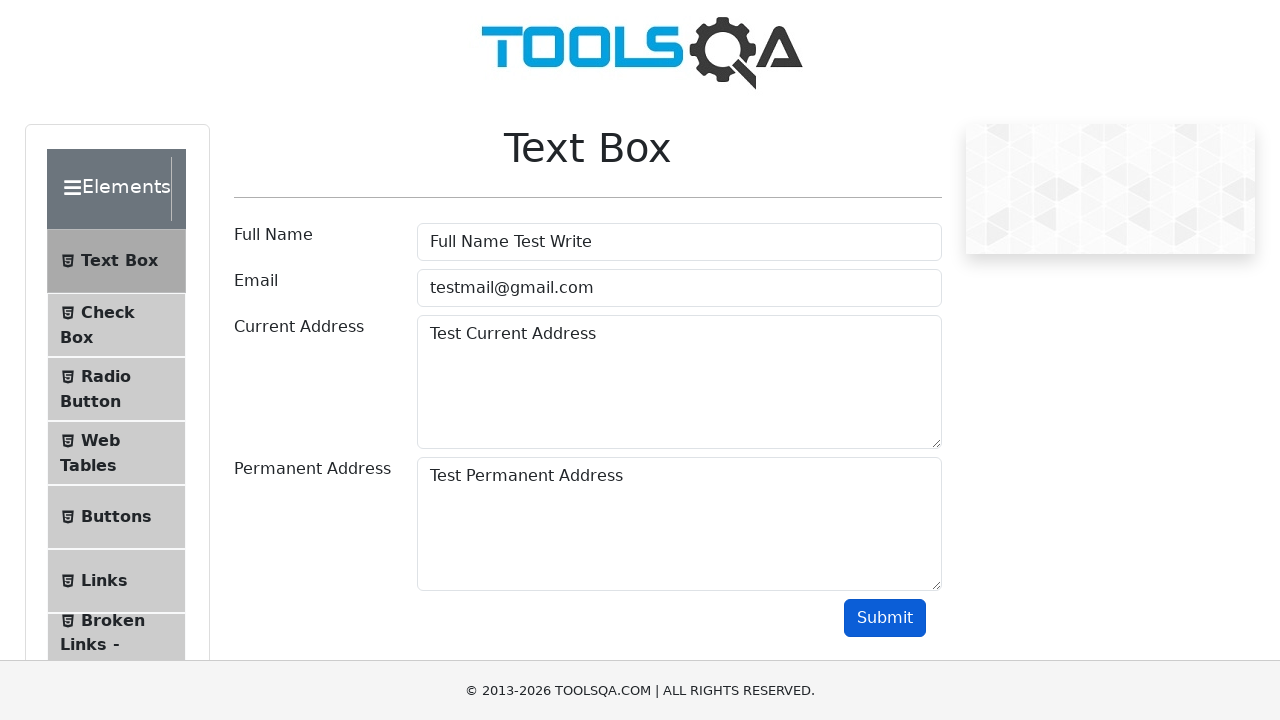

Output section appeared and form data is displayed
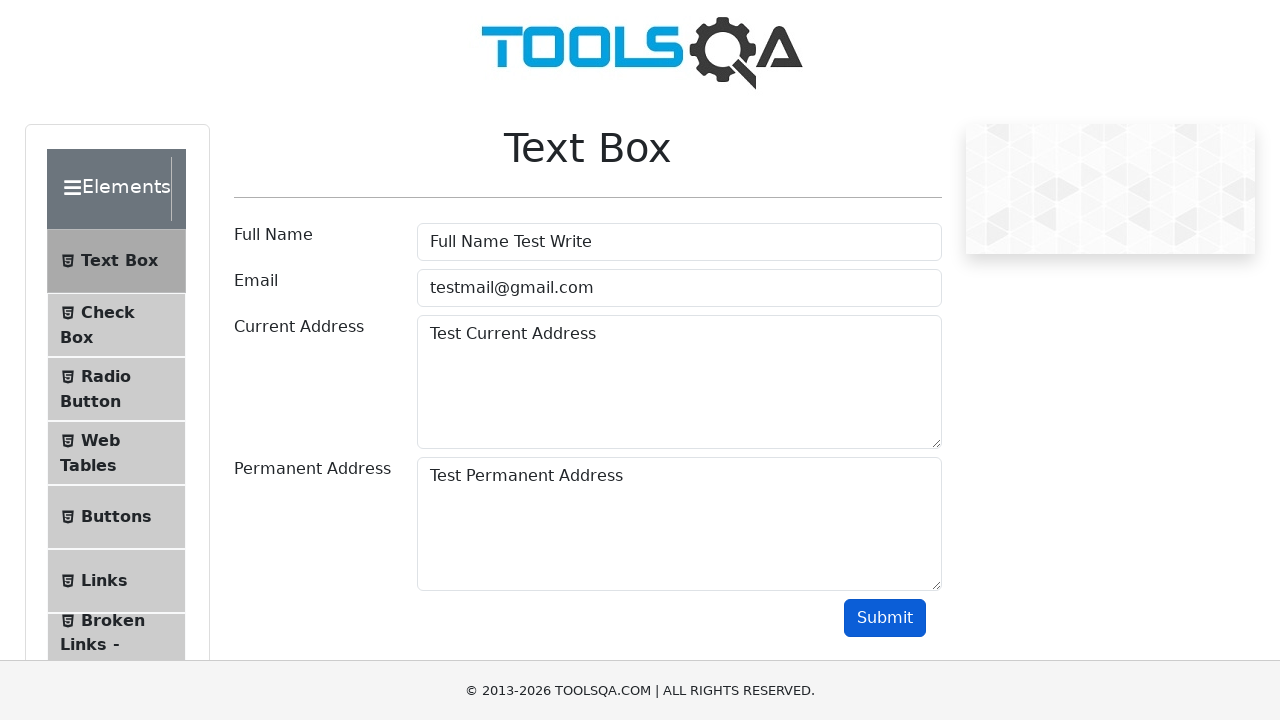

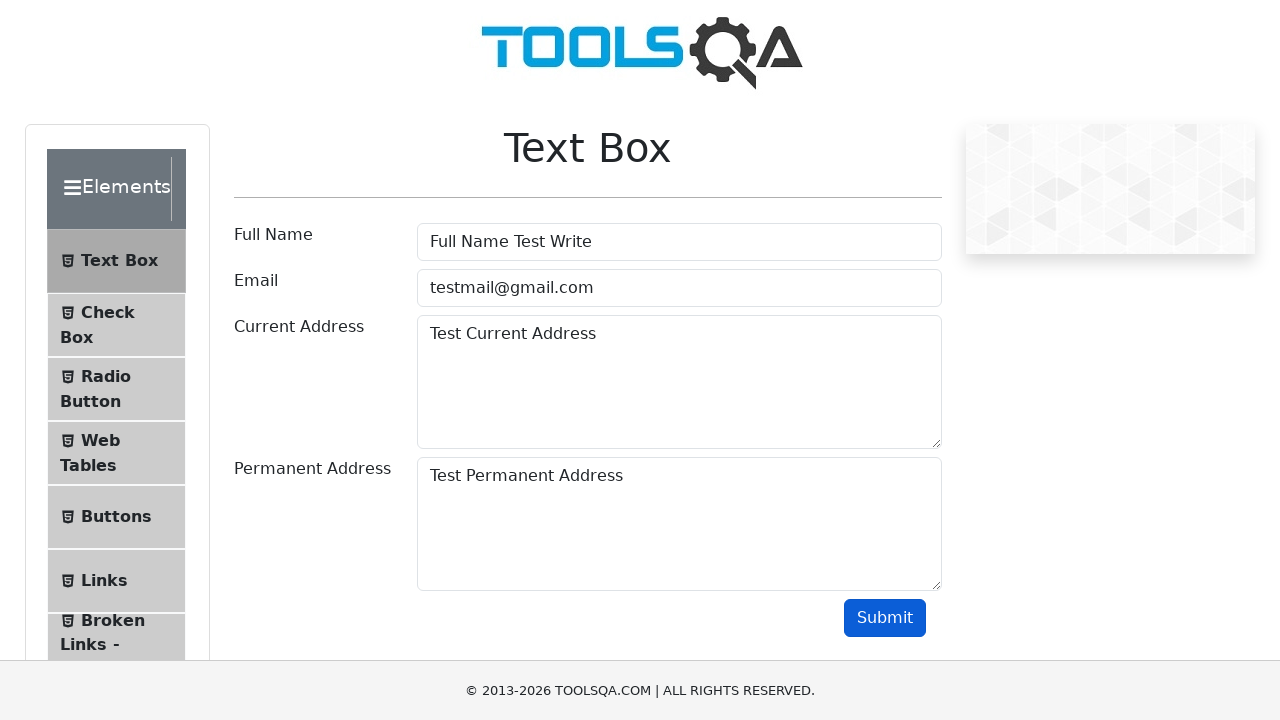